Tests filtering functionality by displaying active, completed, and all items using routing links

Starting URL: https://demo.playwright.dev/todomvc

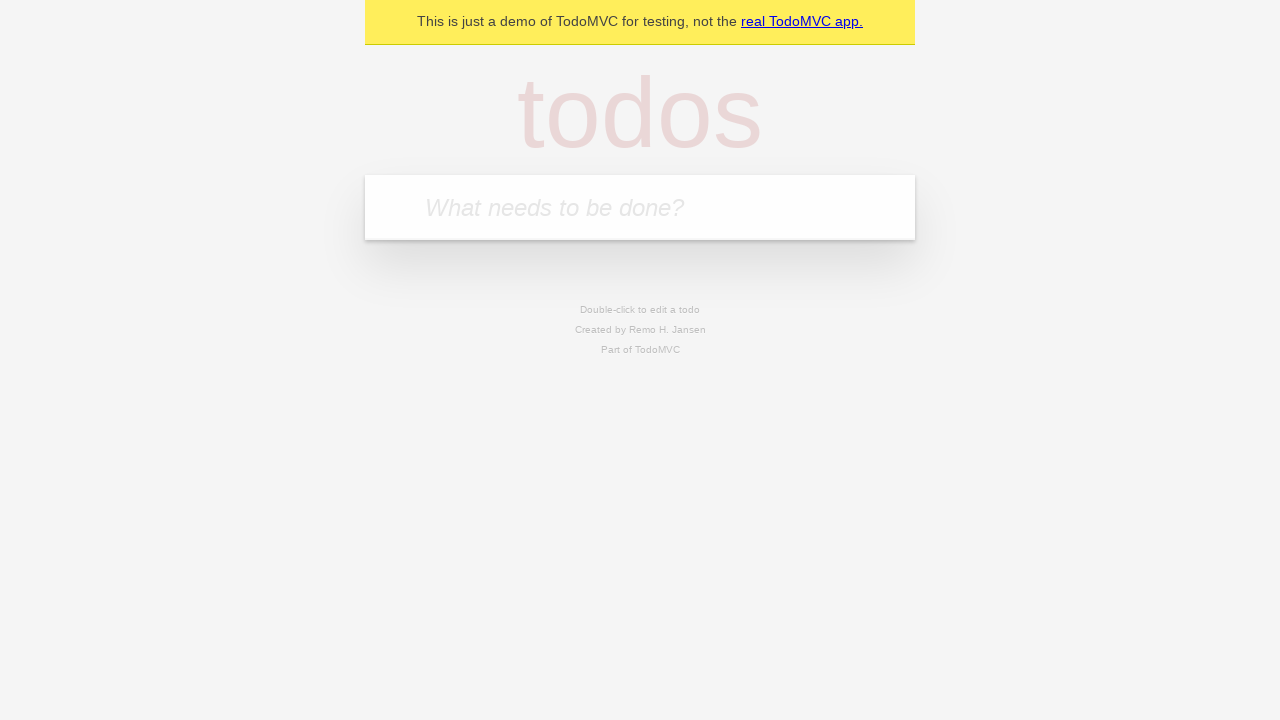

Filled todo input with 'buy some cheese' on internal:attr=[placeholder="What needs to be done?"i]
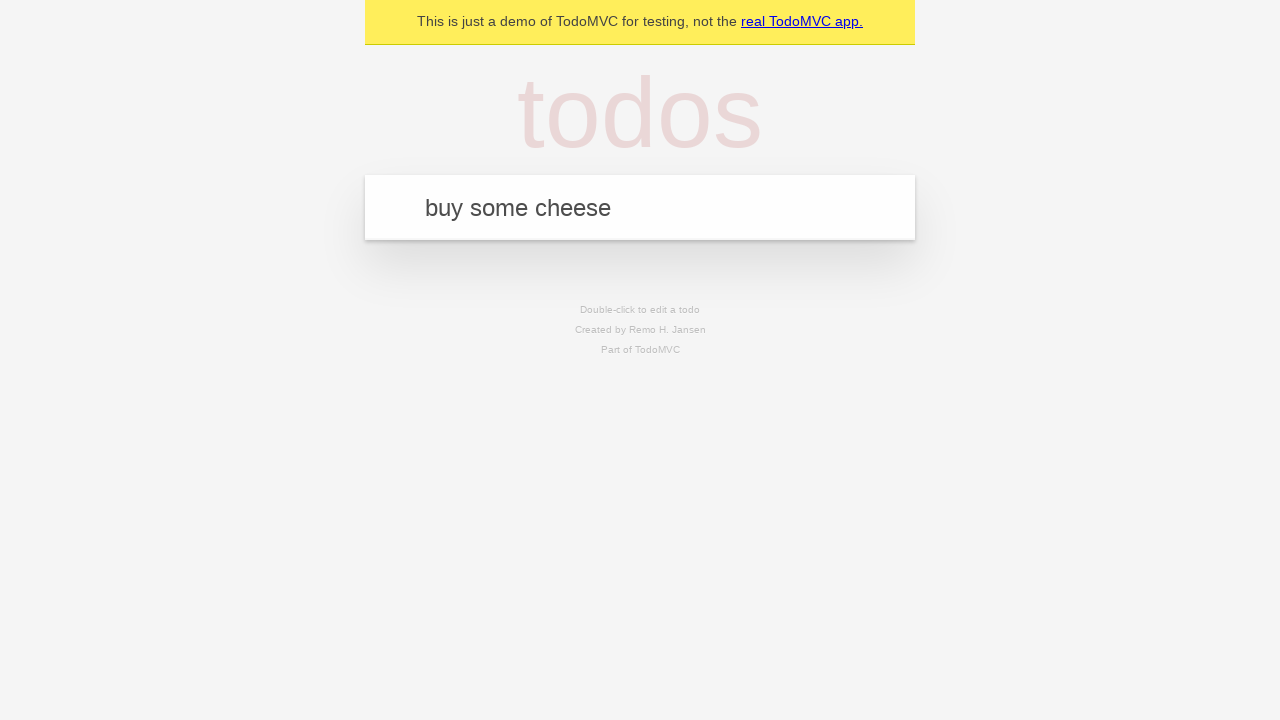

Pressed Enter to create todo 'buy some cheese' on internal:attr=[placeholder="What needs to be done?"i]
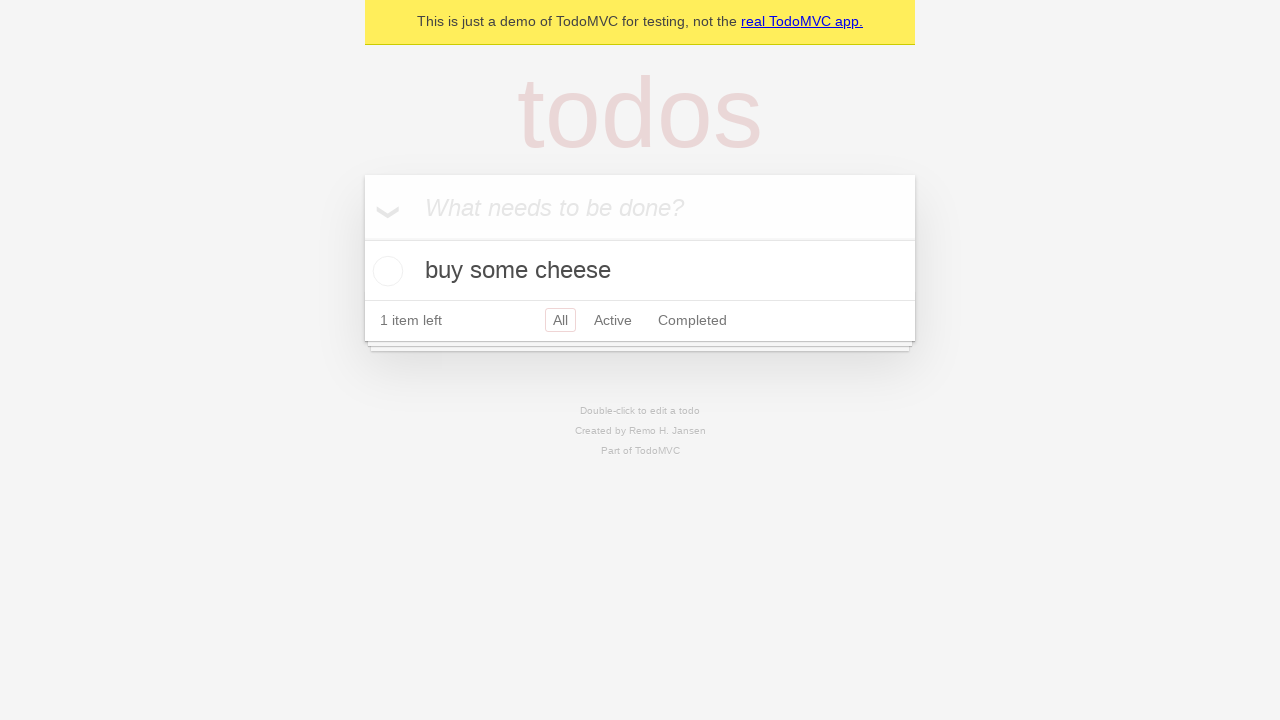

Filled todo input with 'feed the cat' on internal:attr=[placeholder="What needs to be done?"i]
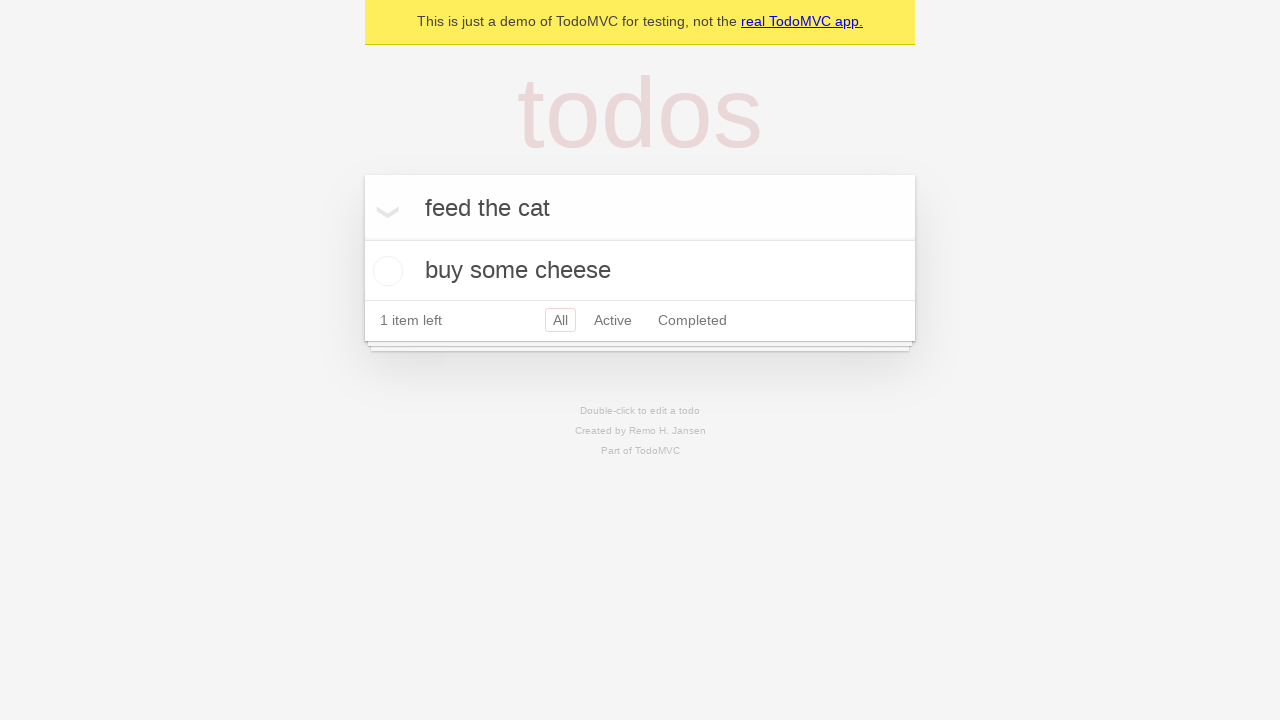

Pressed Enter to create todo 'feed the cat' on internal:attr=[placeholder="What needs to be done?"i]
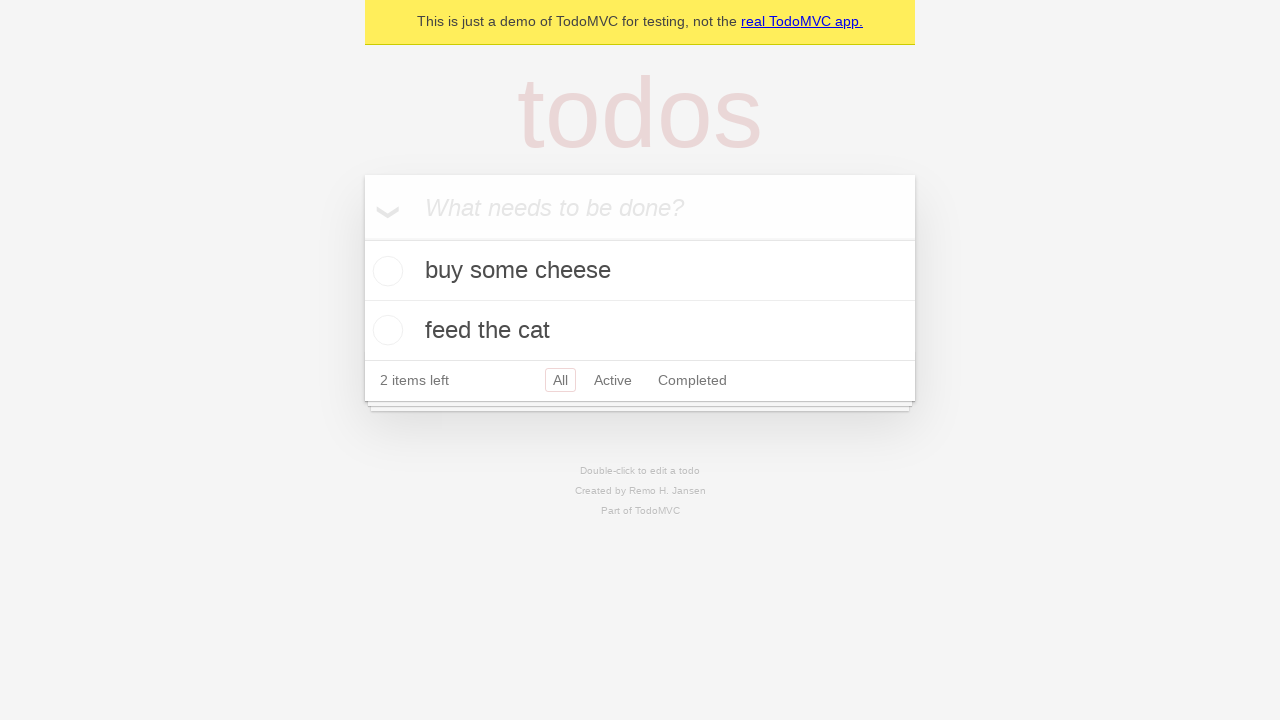

Filled todo input with 'book a doctors appointment' on internal:attr=[placeholder="What needs to be done?"i]
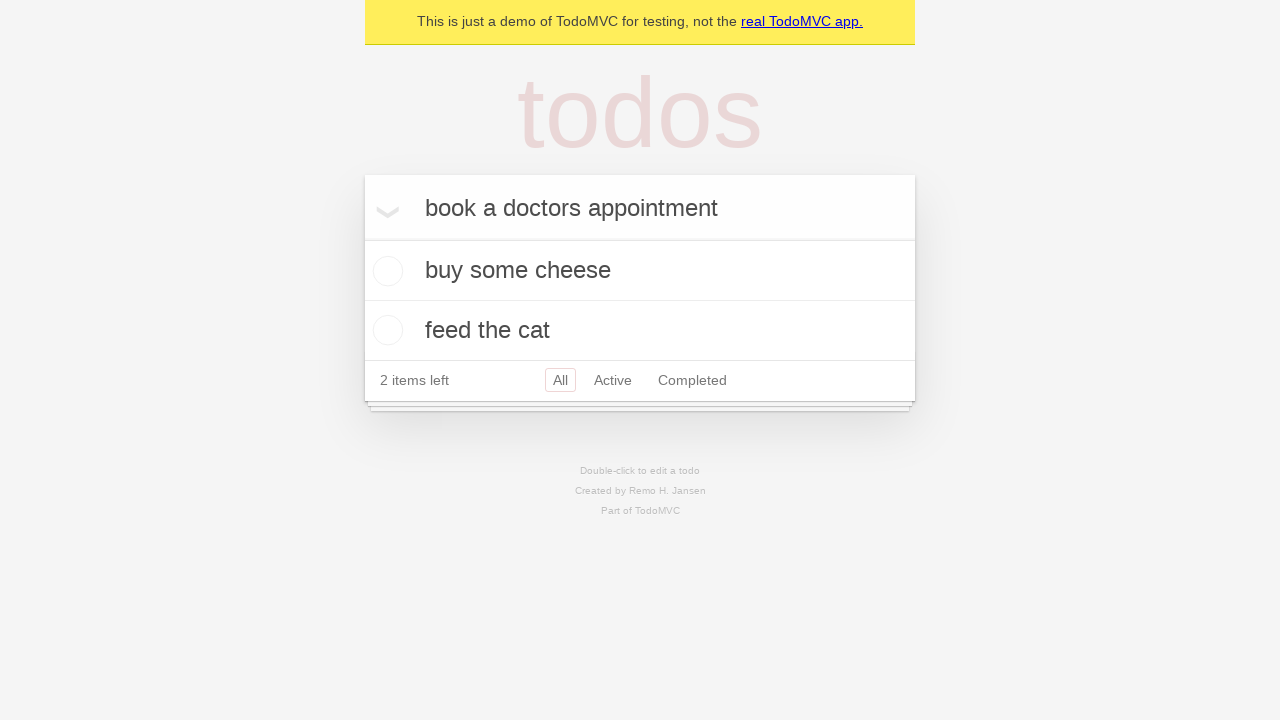

Pressed Enter to create todo 'book a doctors appointment' on internal:attr=[placeholder="What needs to be done?"i]
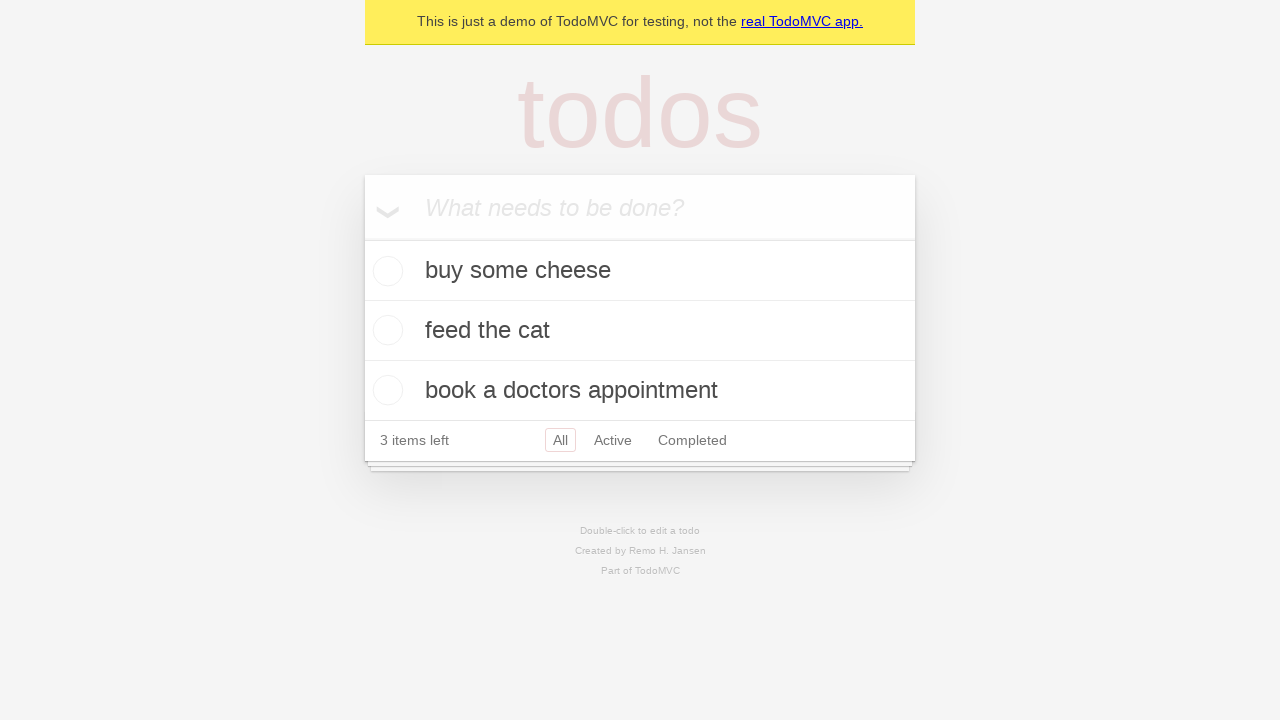

Checked the second todo item at (385, 330) on internal:testid=[data-testid="todo-item"s] >> nth=1 >> internal:role=checkbox
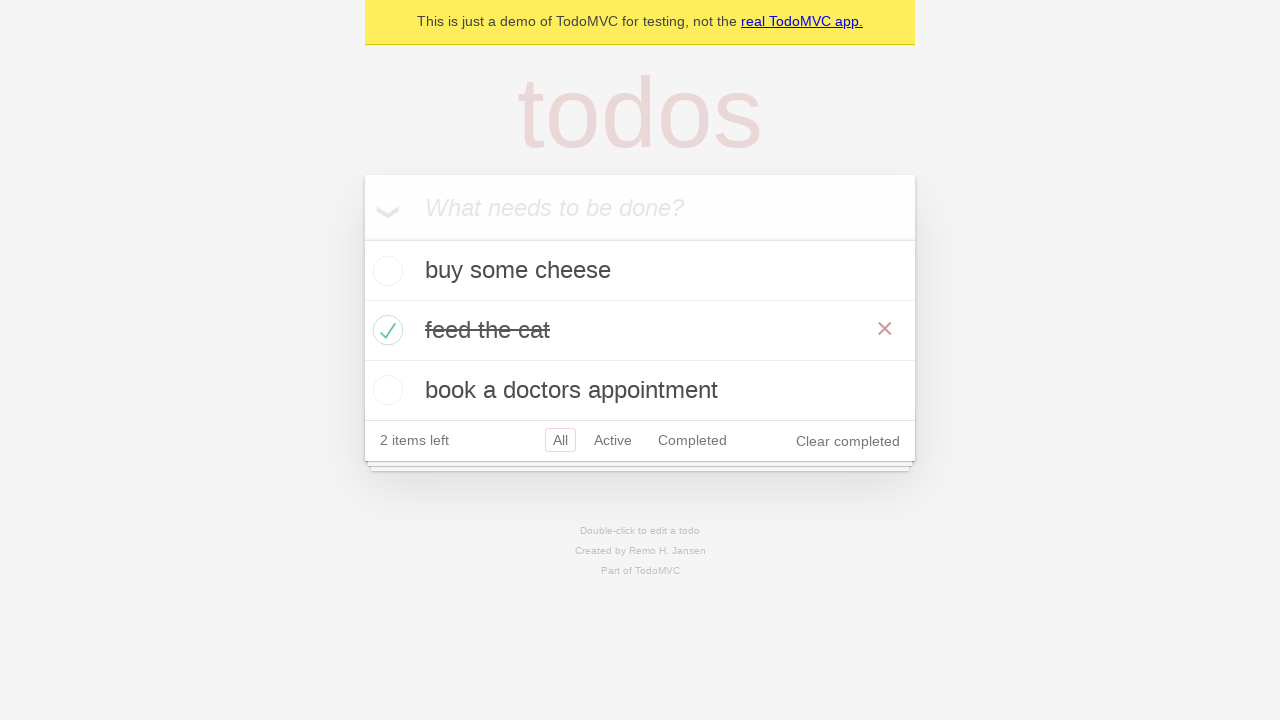

Clicked Active filter link to display only active items at (613, 440) on internal:role=link[name="Active"i]
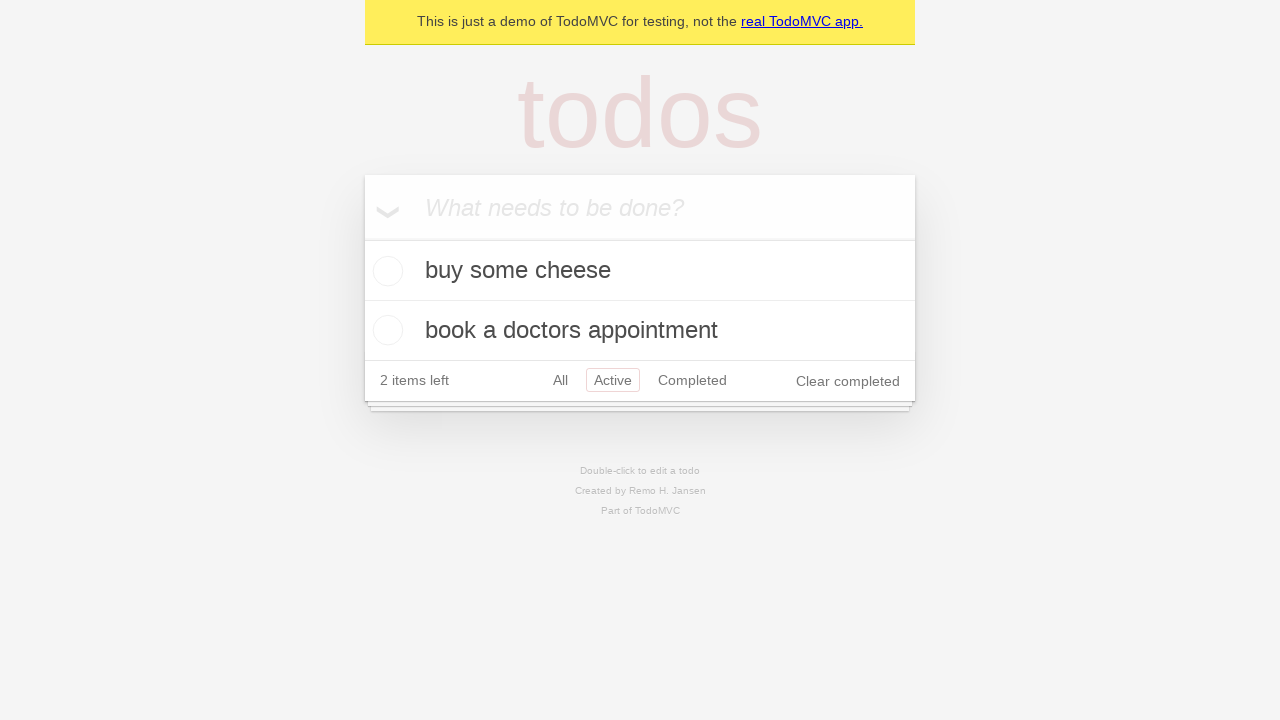

Filtered todo list loaded showing active items
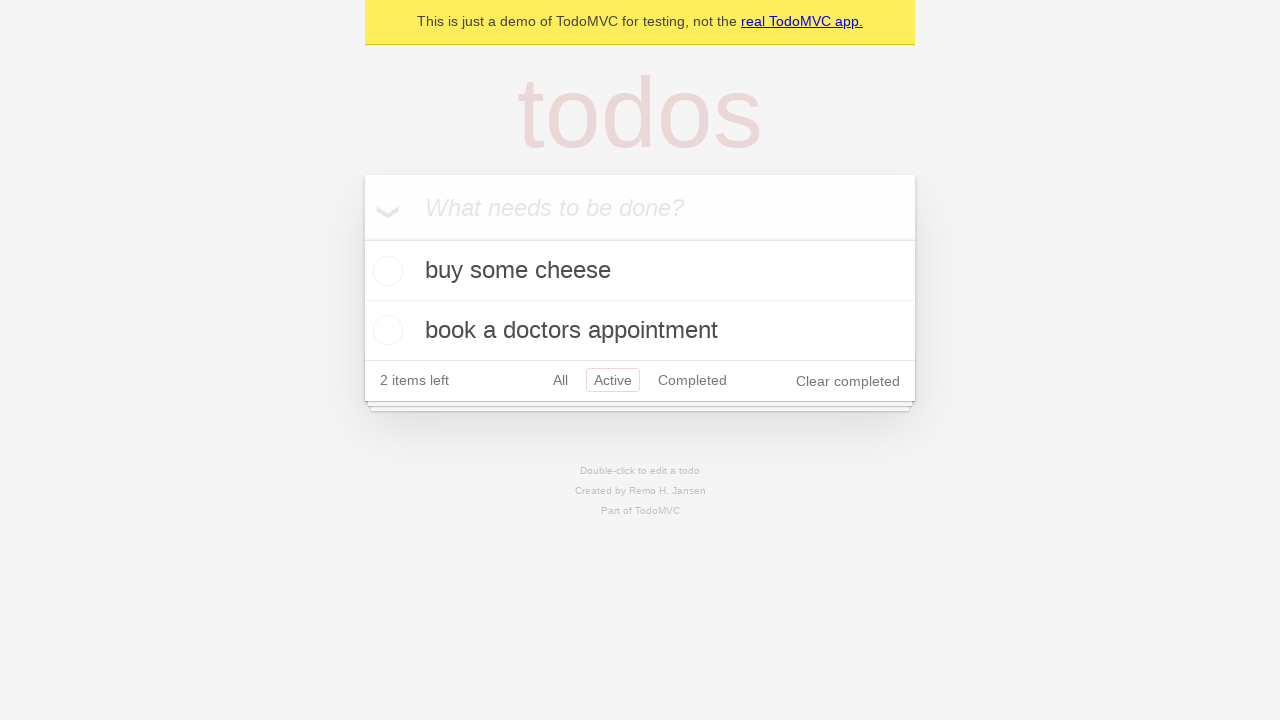

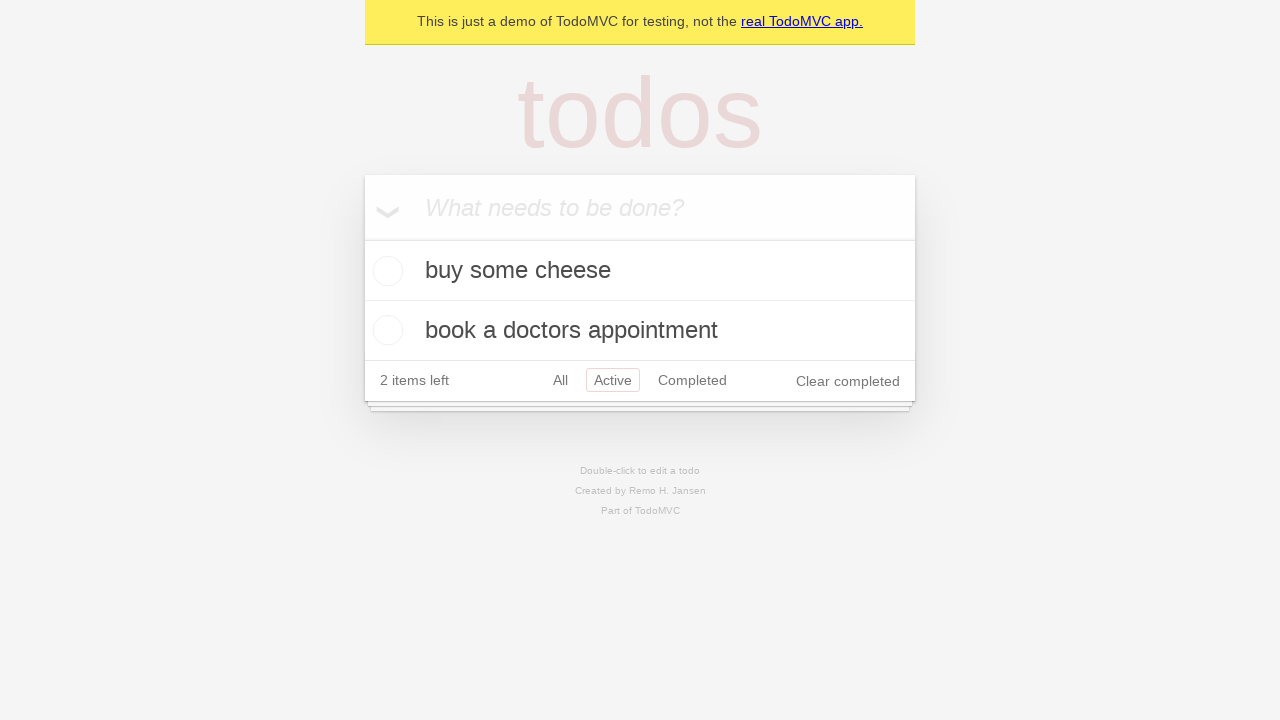